Tests JavaScript prompt alert functionality by clicking a button that triggers a prompt, entering text into the prompt, and accepting it.

Starting URL: https://demoqa.com/alerts

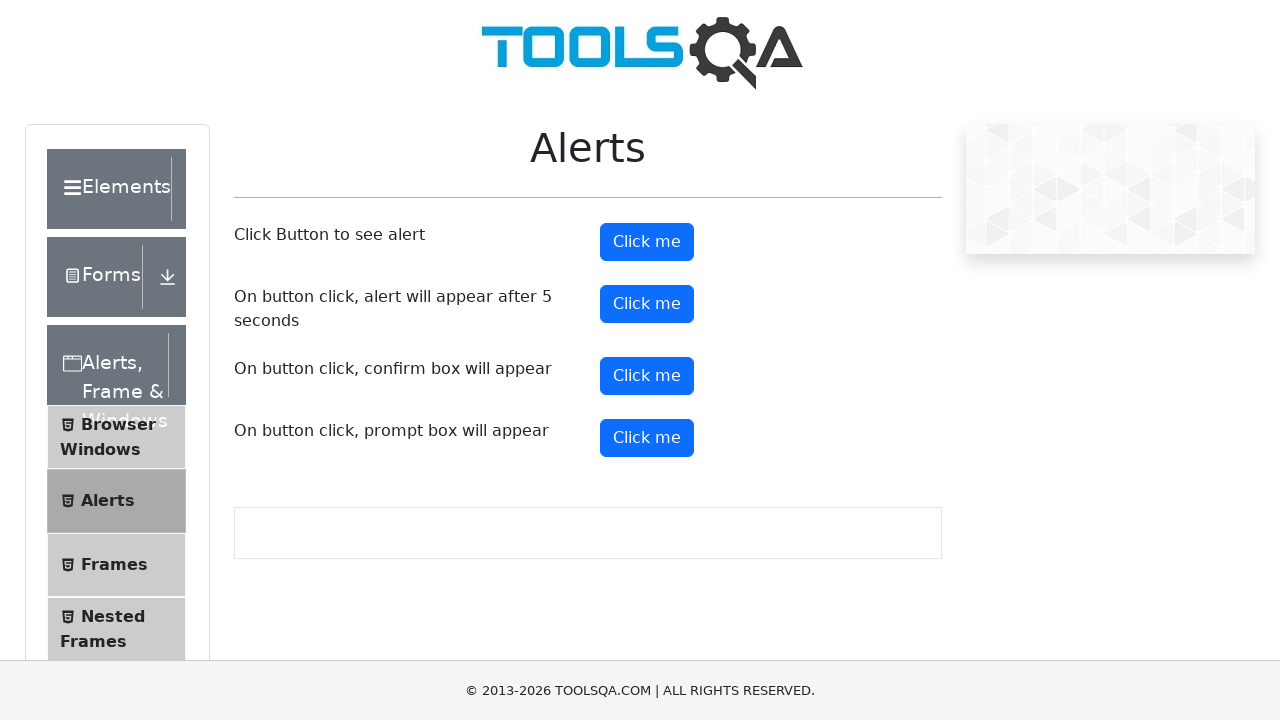

Set up dialog handler to accept prompt with text 'Testing Playwright automation'
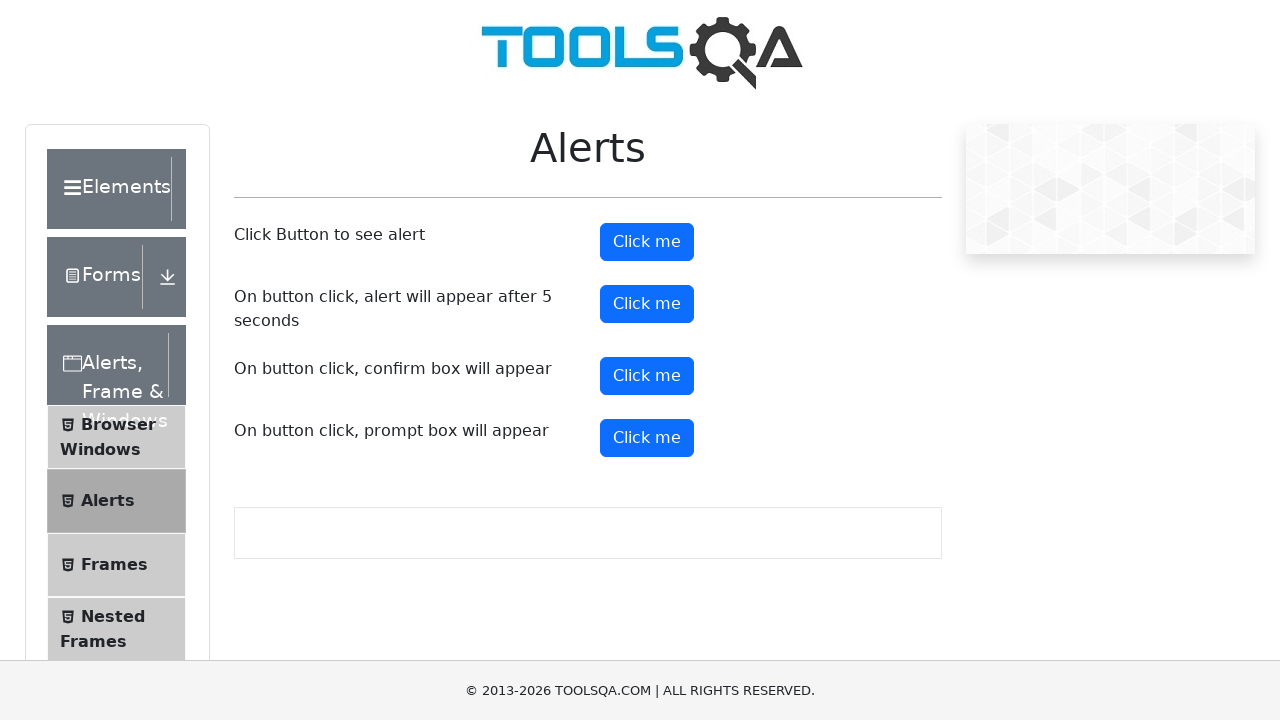

Clicked the prompt button to trigger JavaScript prompt dialog at (647, 438) on button#promtButton
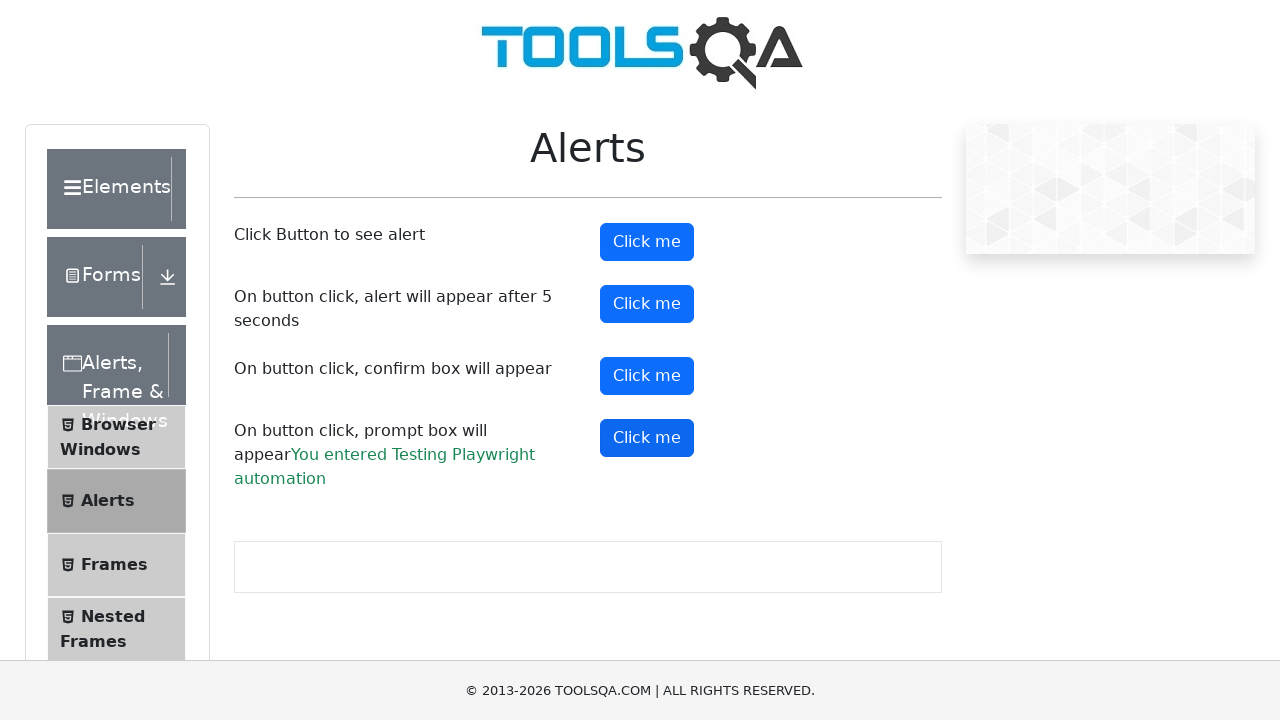

Waited for dialog interaction to complete
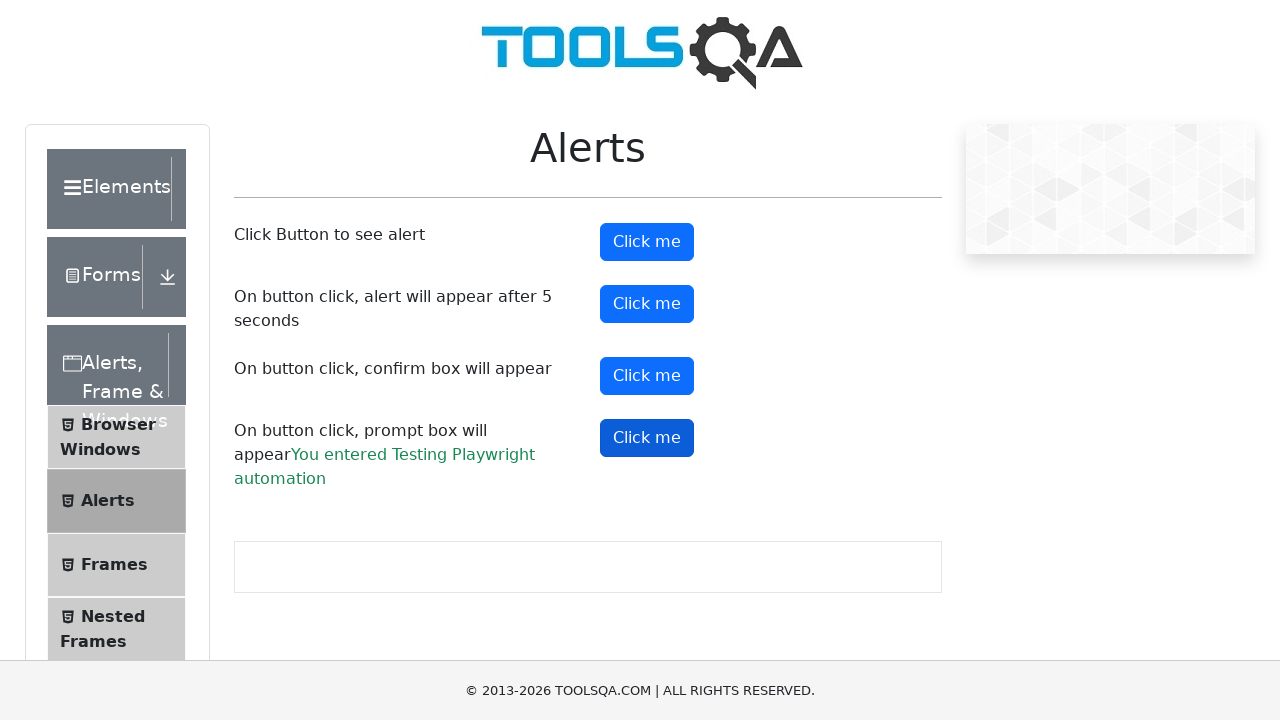

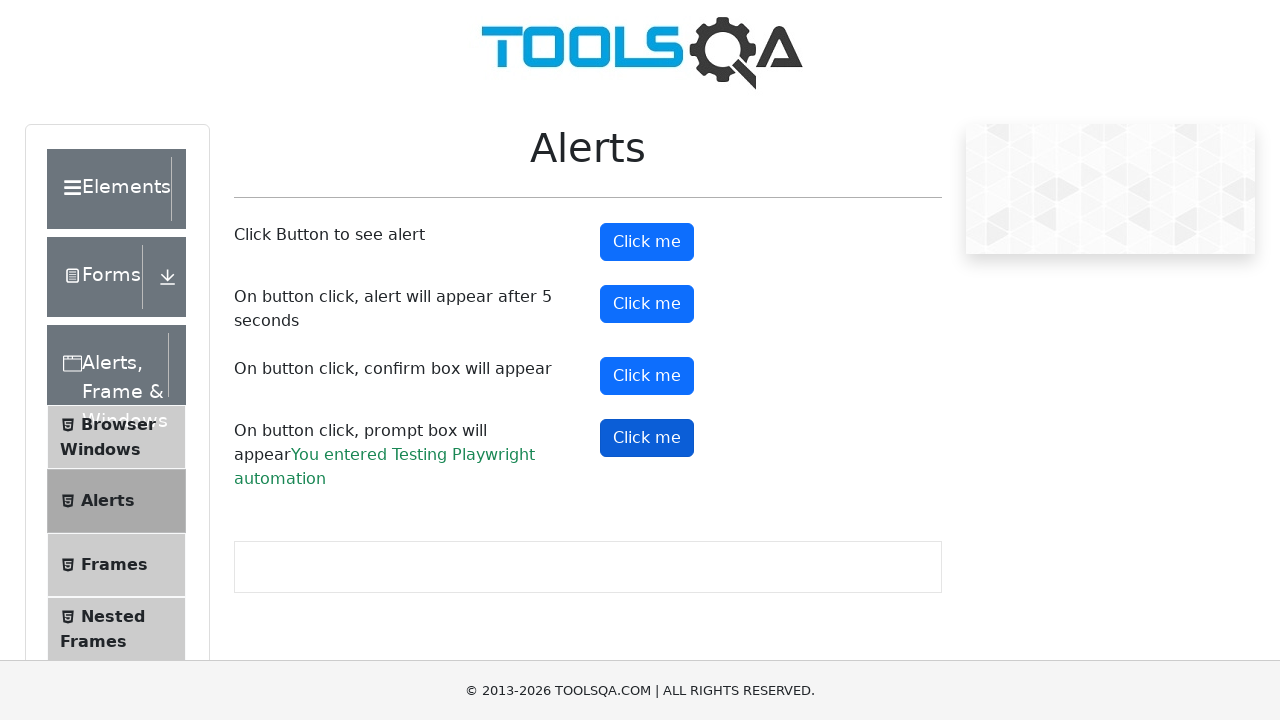